Tests checkbox functionality by clicking on checkboxes if they are not already selected, then verifies that checkbox 1 is checked

Starting URL: https://the-internet.herokuapp.com/checkboxes

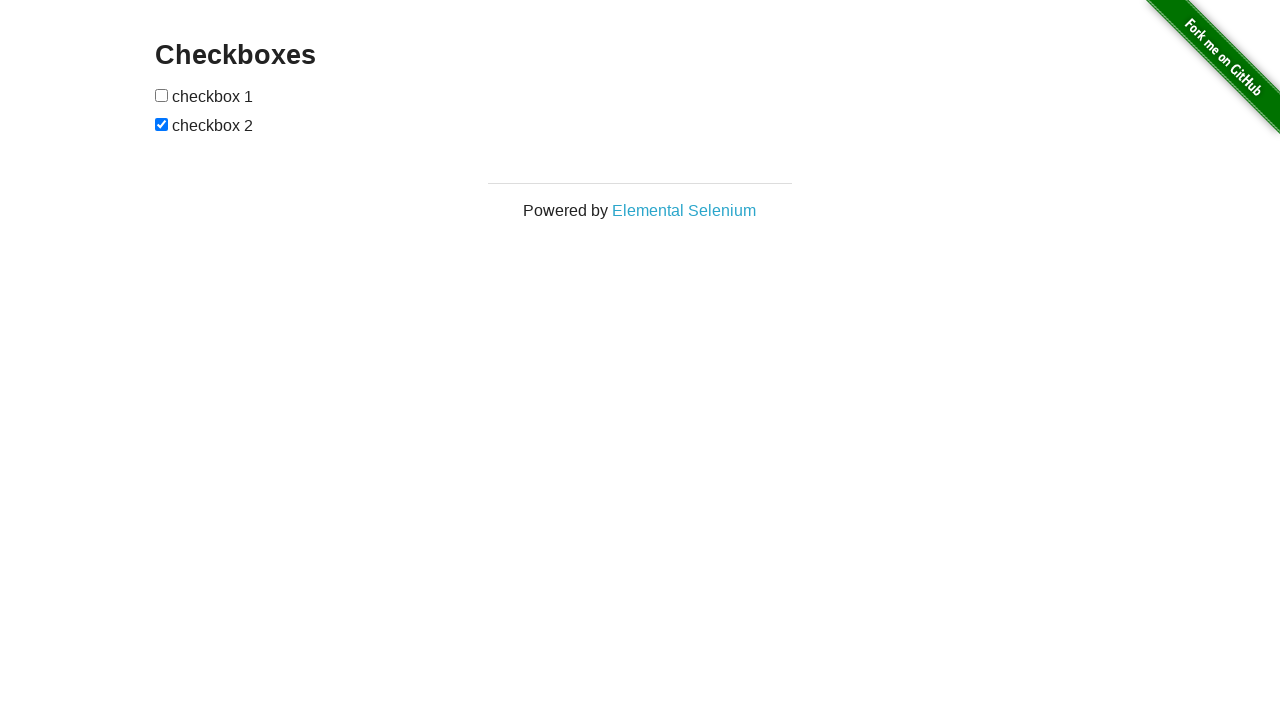

Located checkbox 1
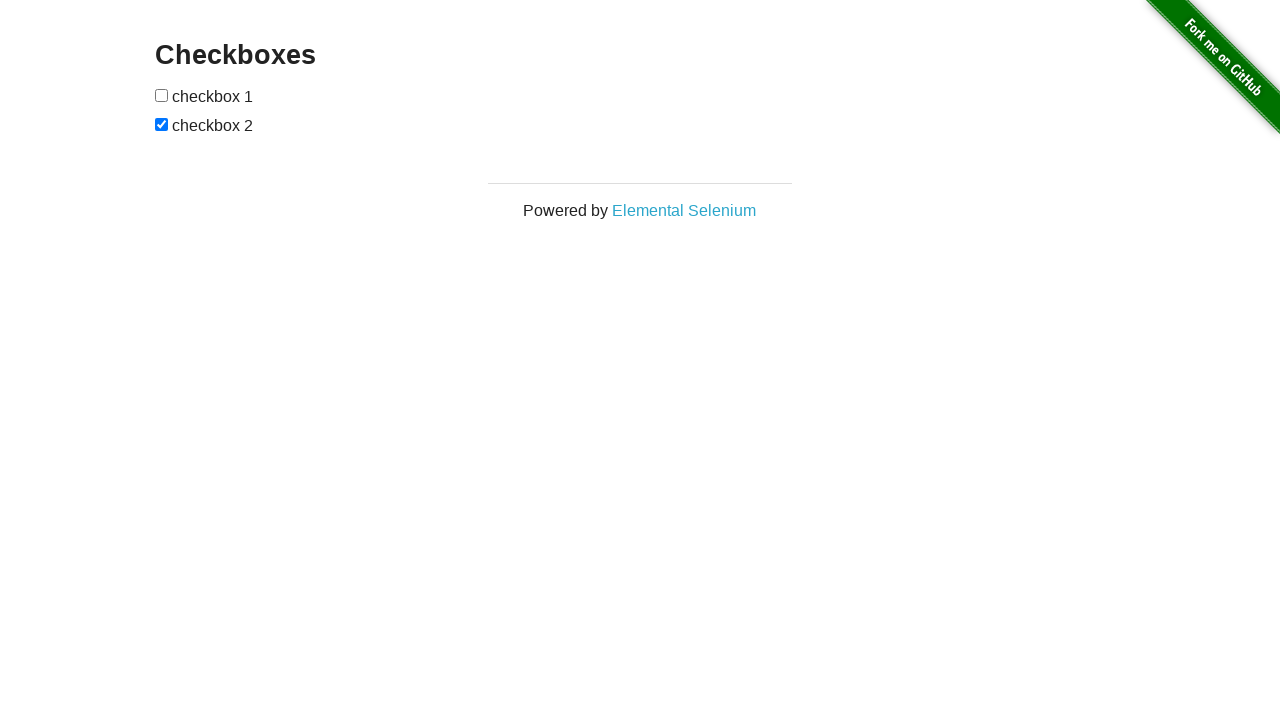

Checkbox 1 is not checked, checking status
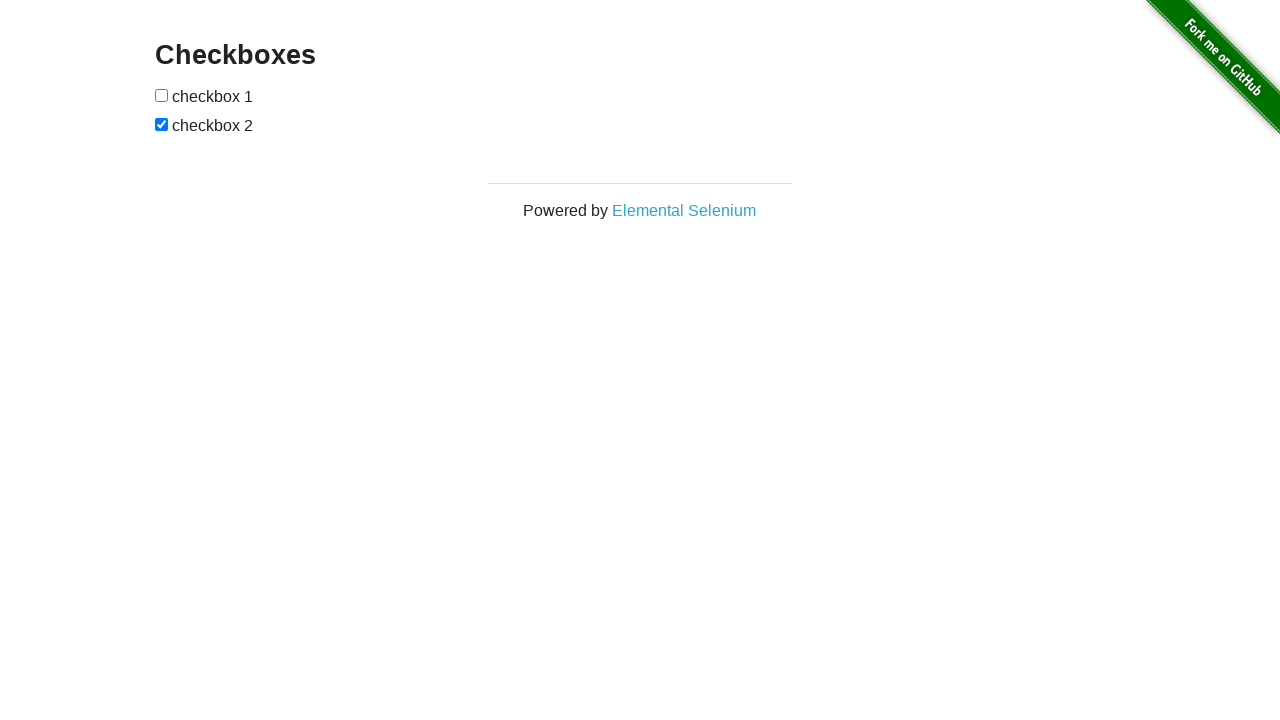

Clicked checkbox 1 to select it at (162, 95) on (//input[@type='checkbox'])[1]
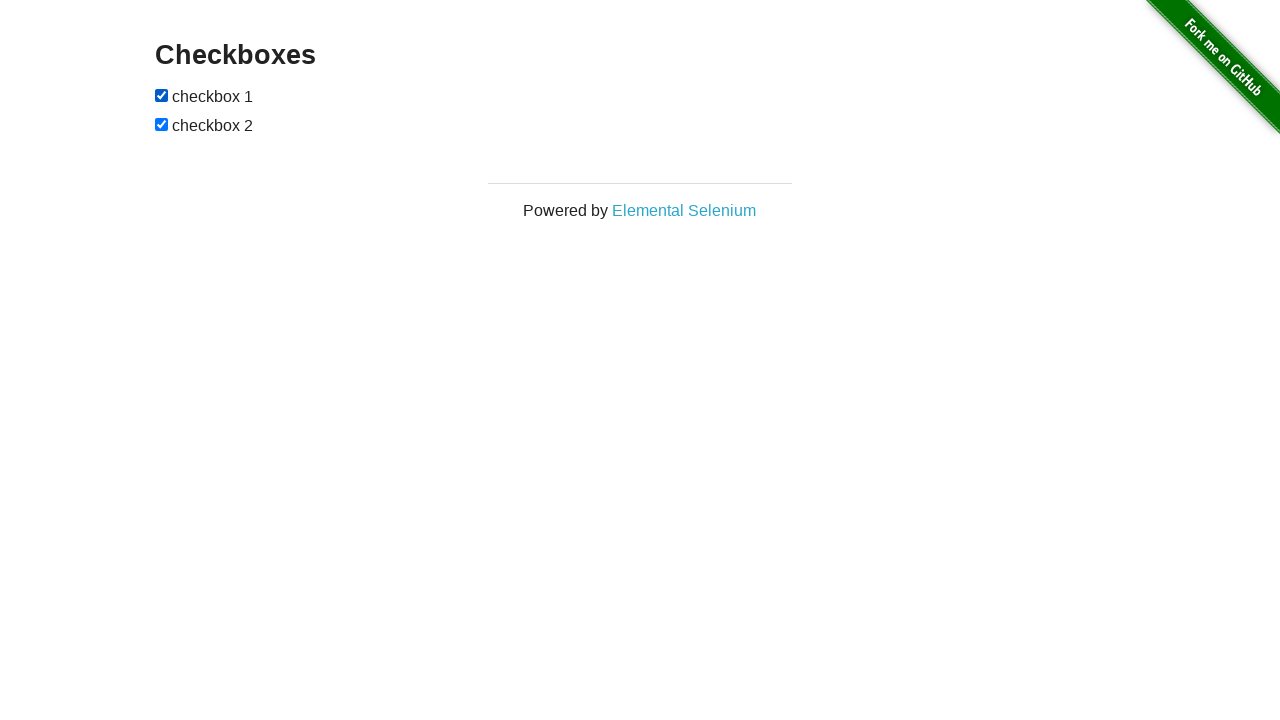

Located checkbox 2
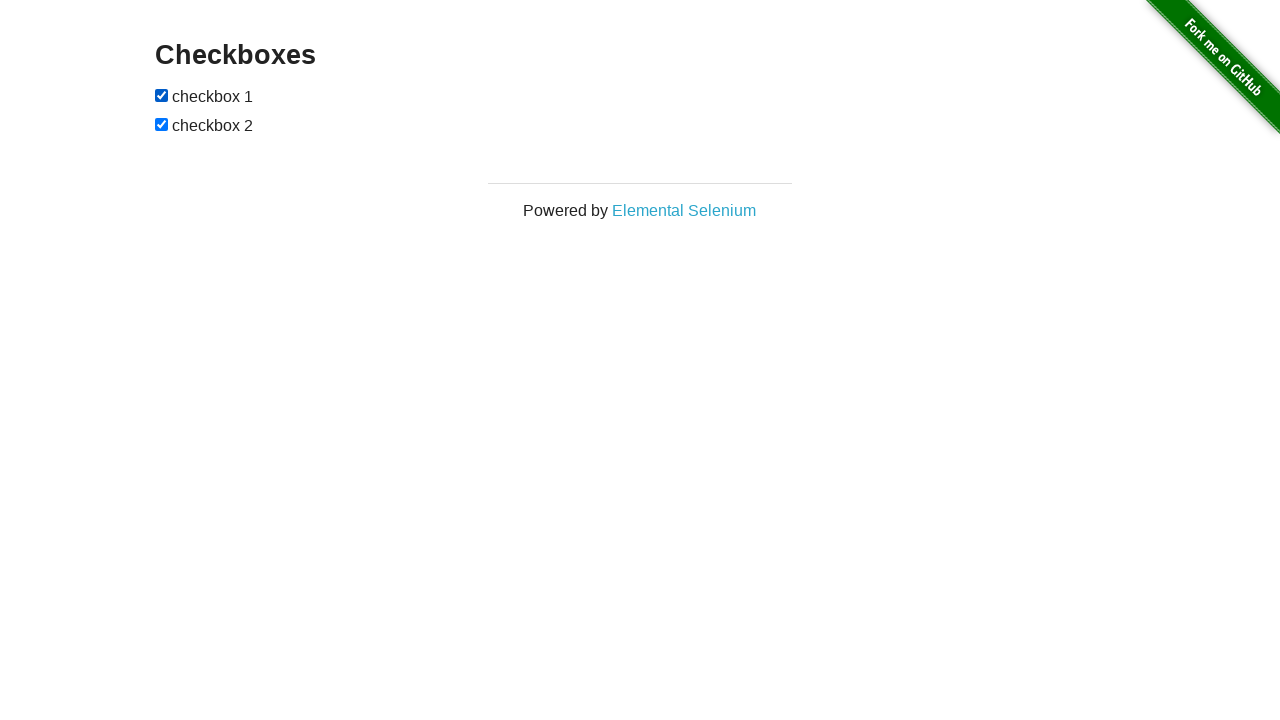

Checkbox 2 is already checked
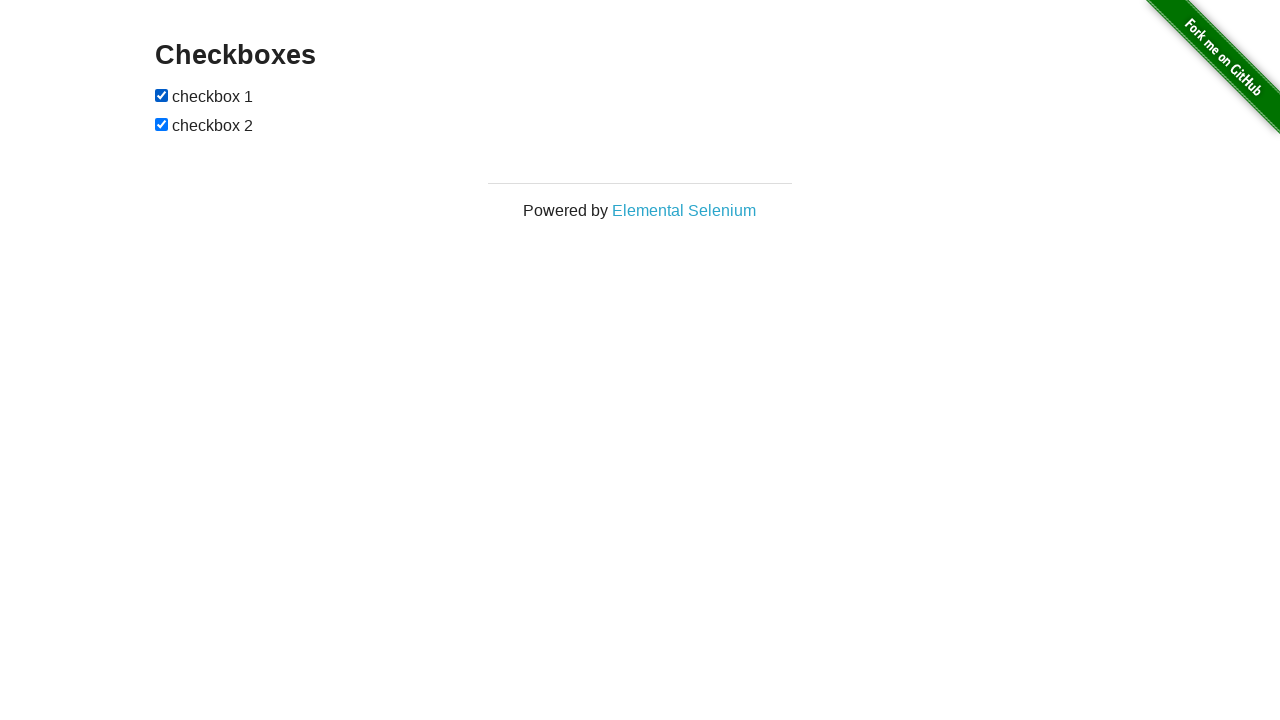

Verified that checkbox 1 is checked
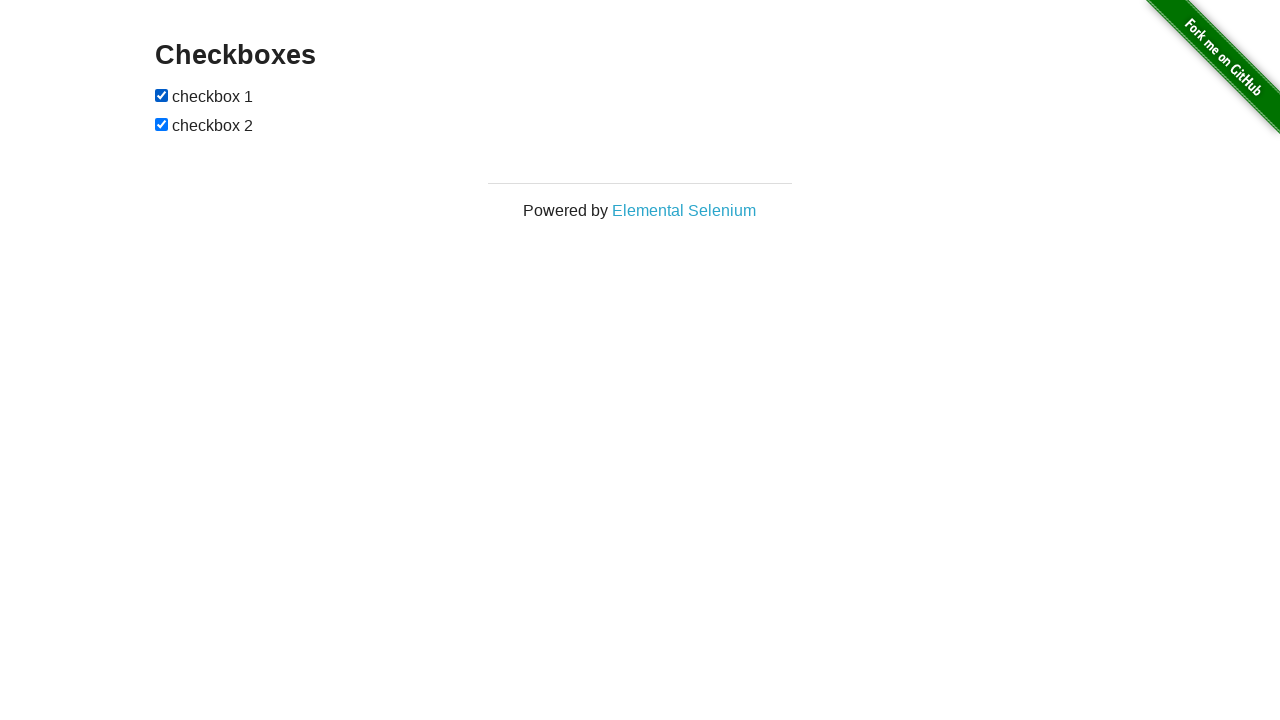

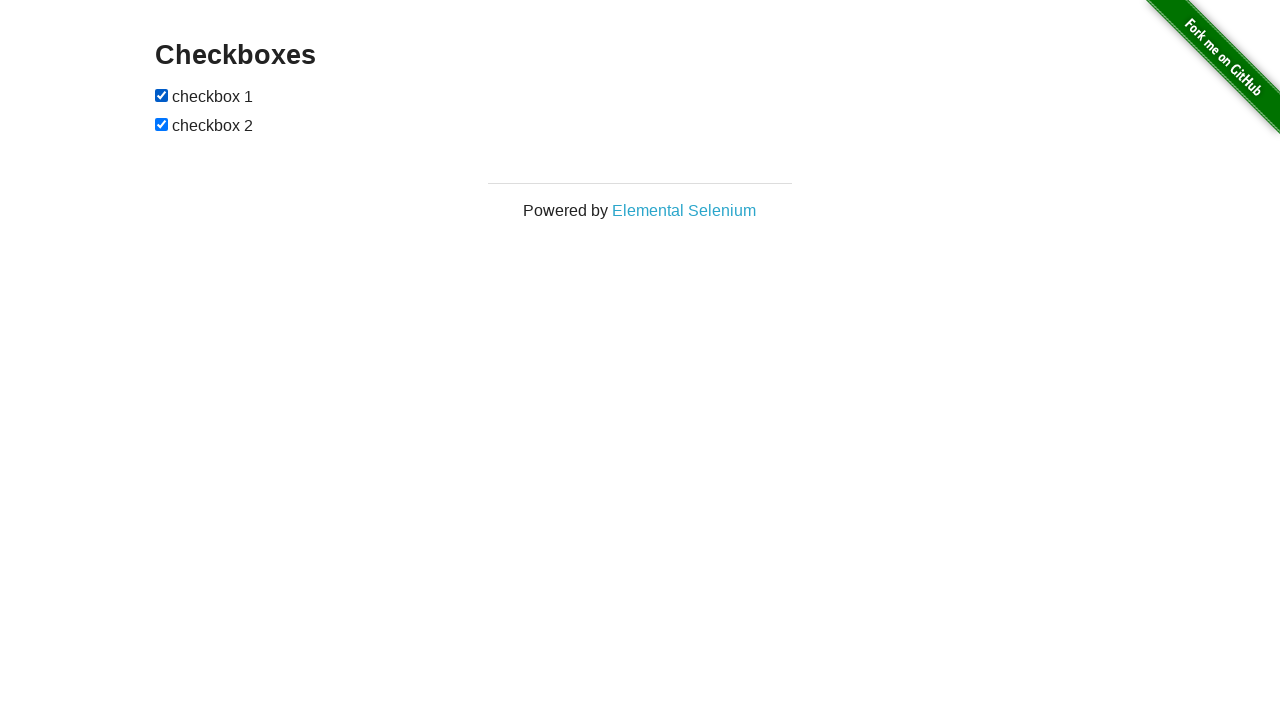